Tests drag and drop functionality by dragging an element to a target location using offset coordinates and verifying the drop status

Starting URL: https://www.selenium.dev/selenium/web/mouse_interaction.html

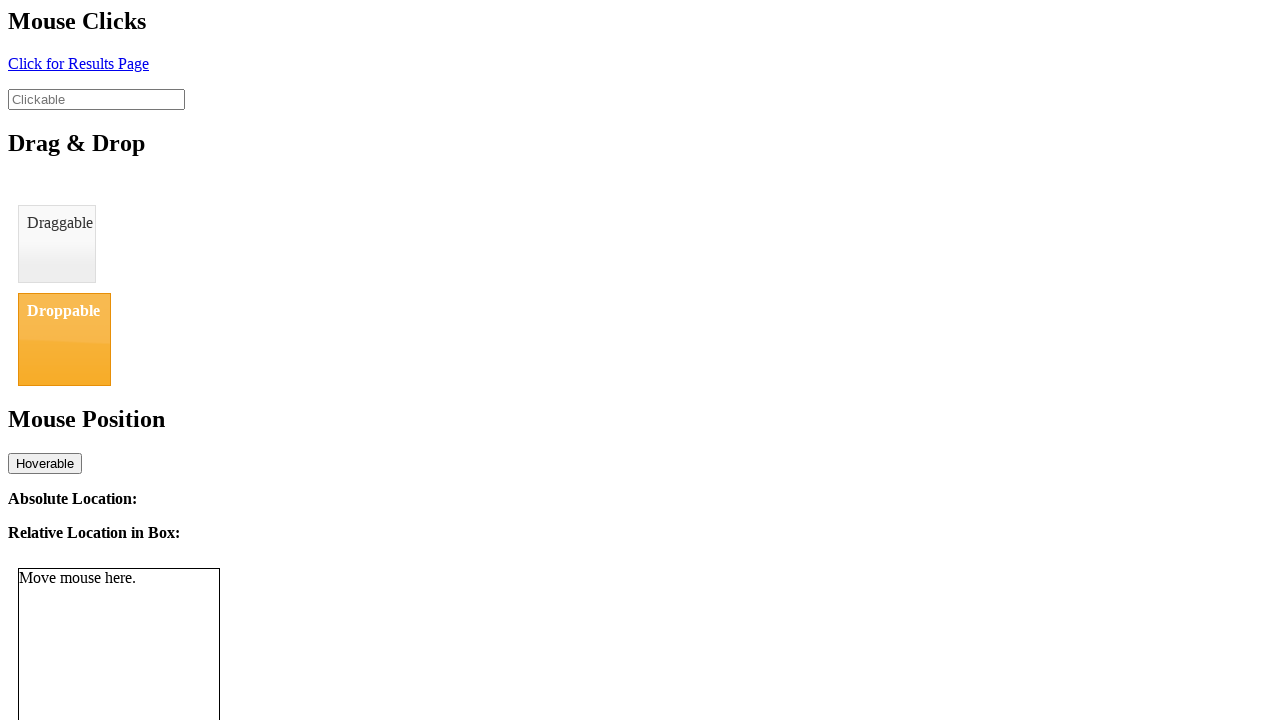

Located the draggable element
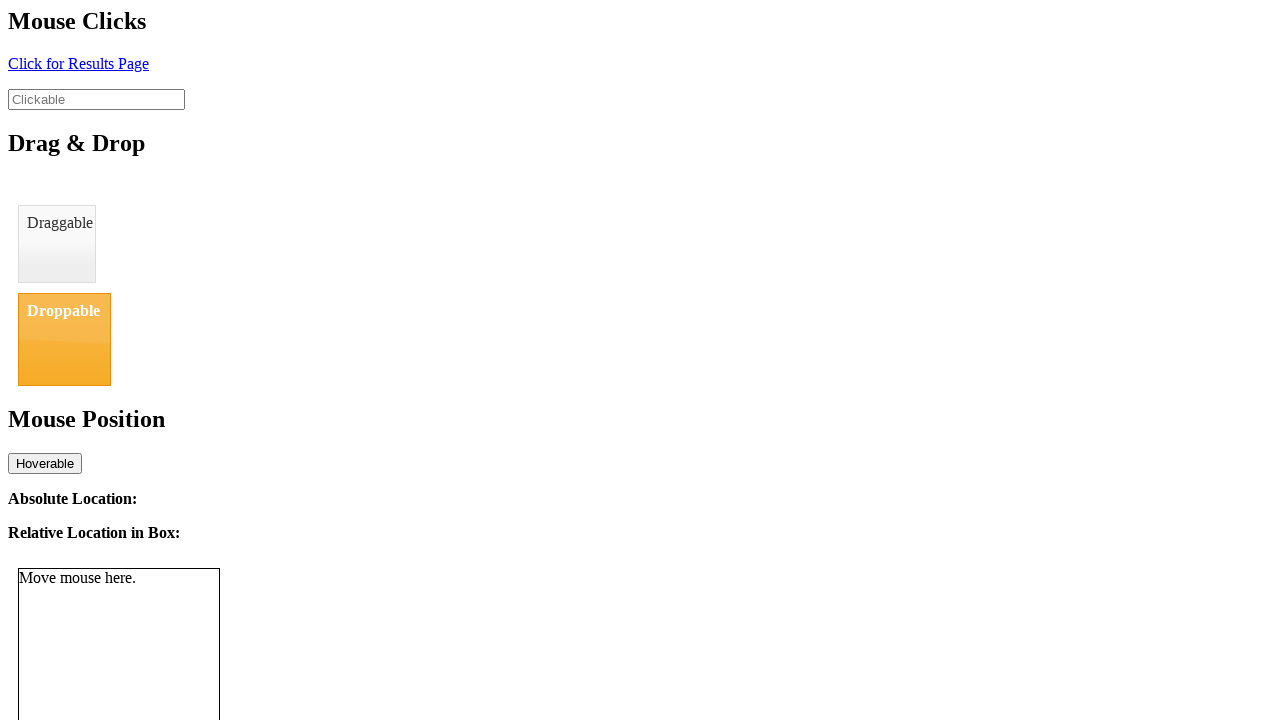

Located the droppable element
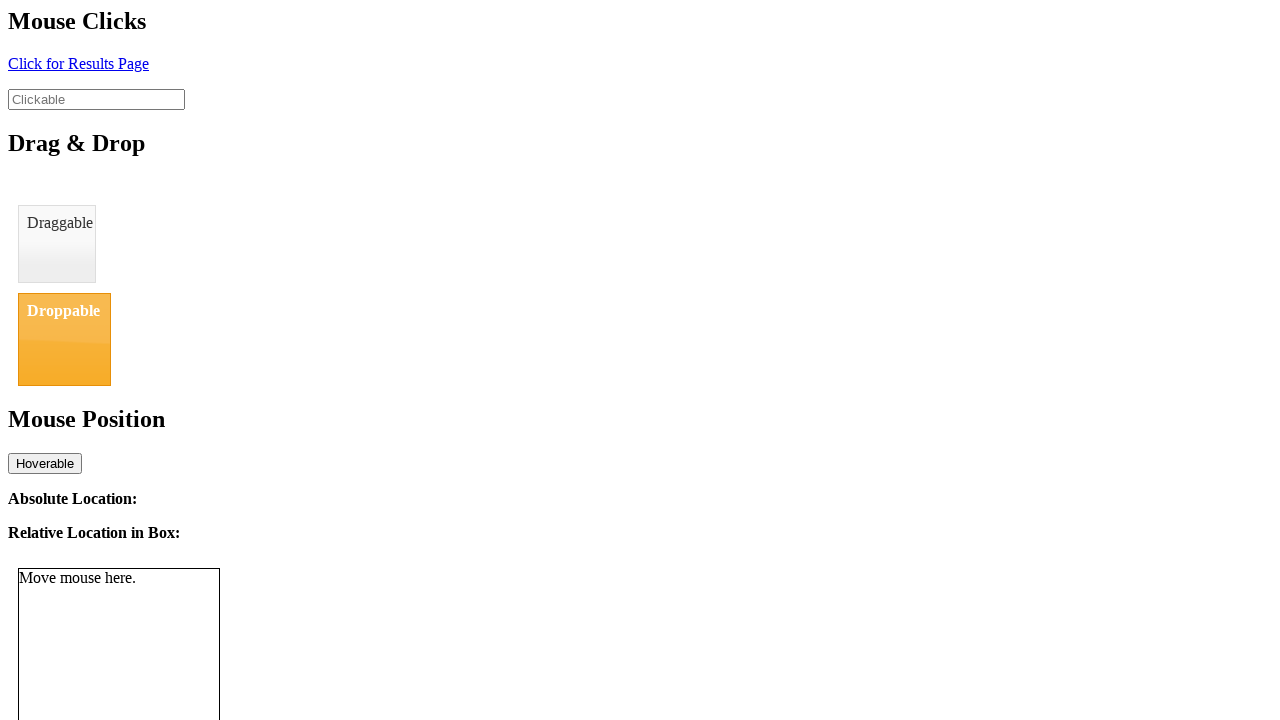

Retrieved bounding box of draggable element
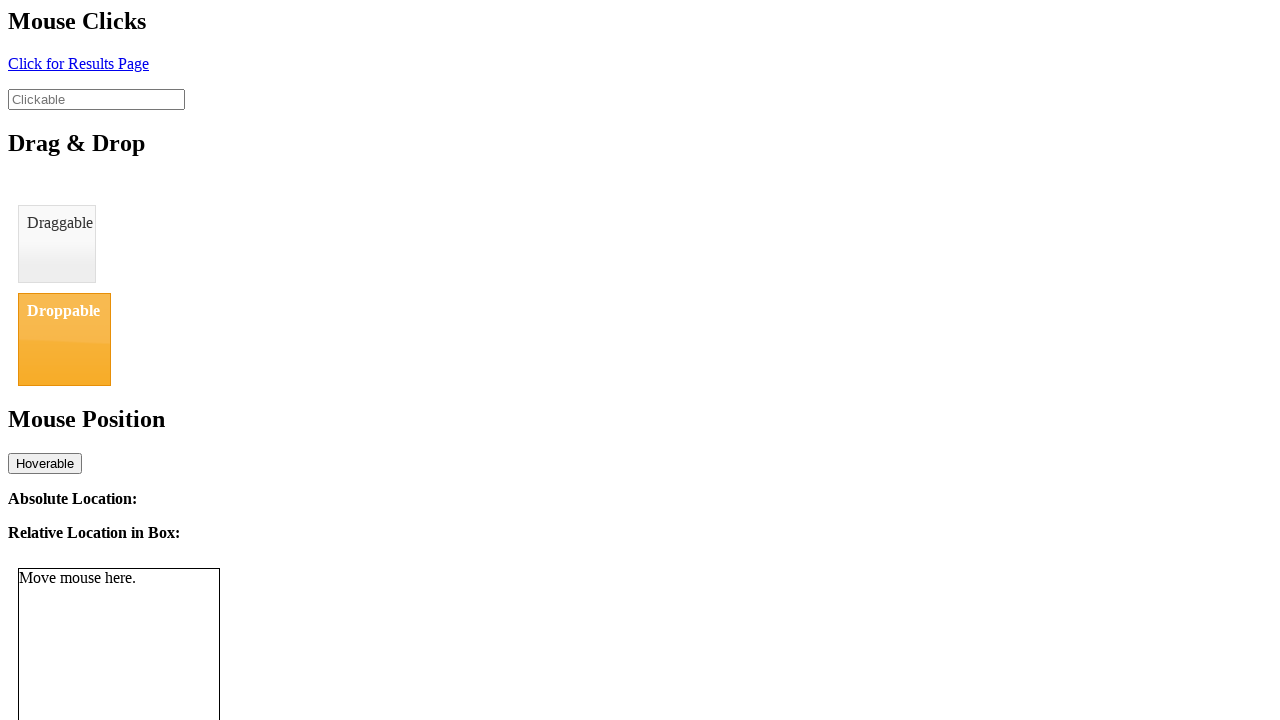

Retrieved bounding box of droppable element
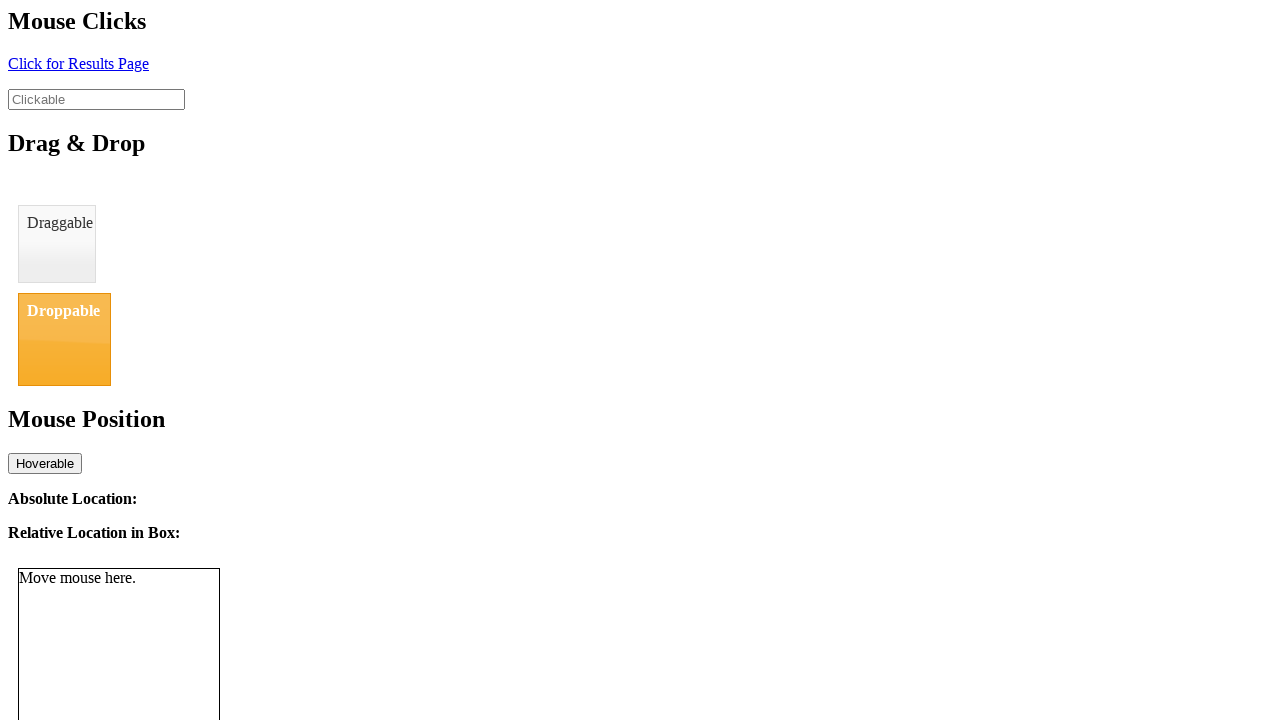

Dragged draggable element to droppable target using offset coordinates at (64, 339)
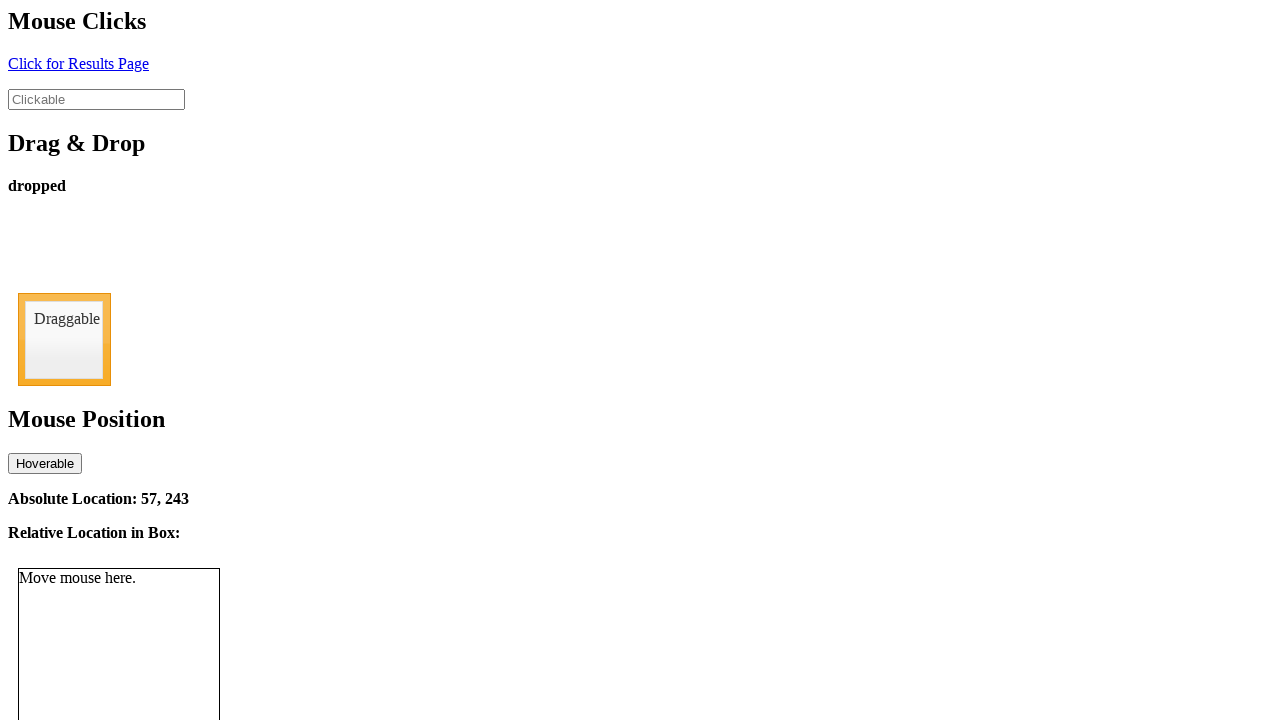

Drop status element appeared after drag and drop
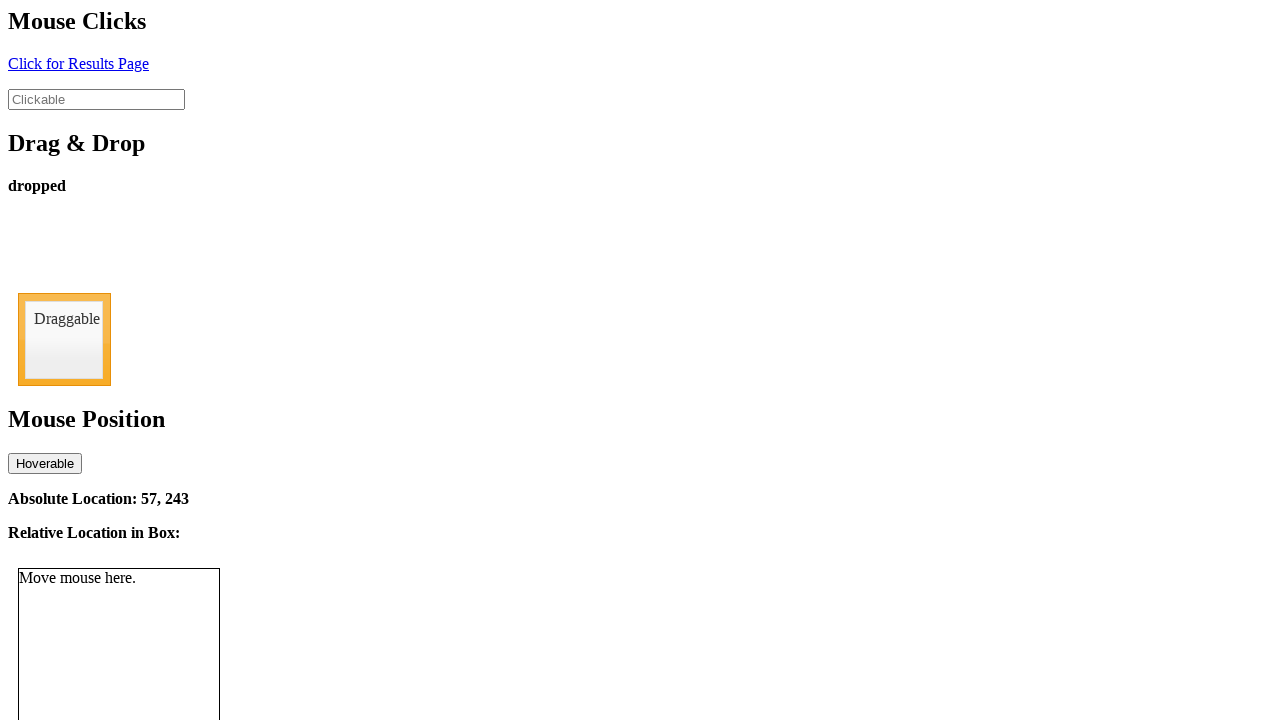

Retrieved drop status text content
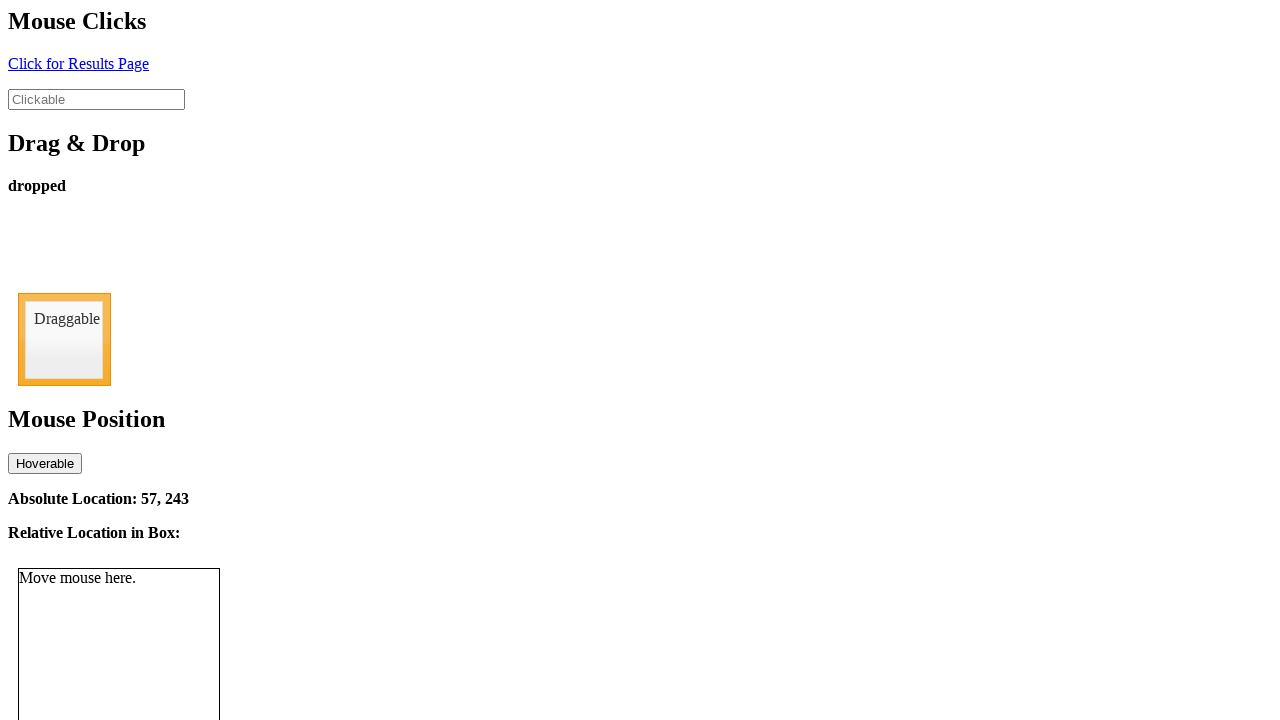

Verified drop was successful - status equals 'dropped'
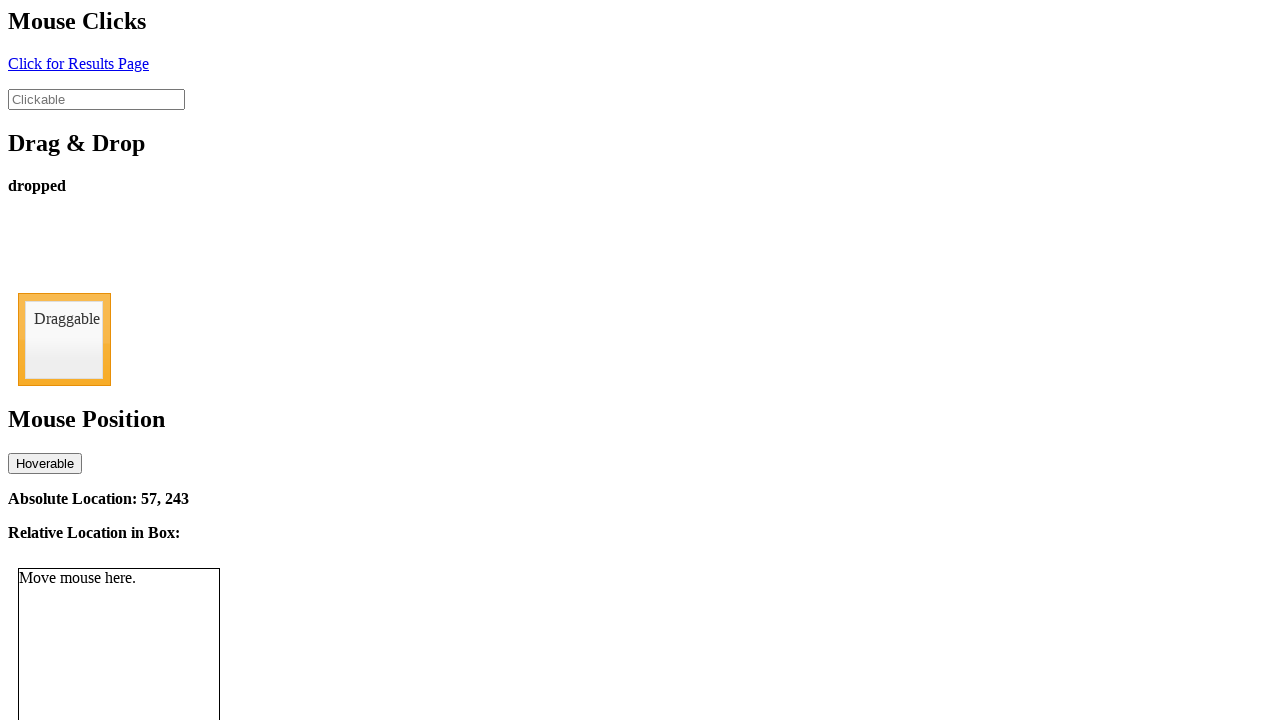

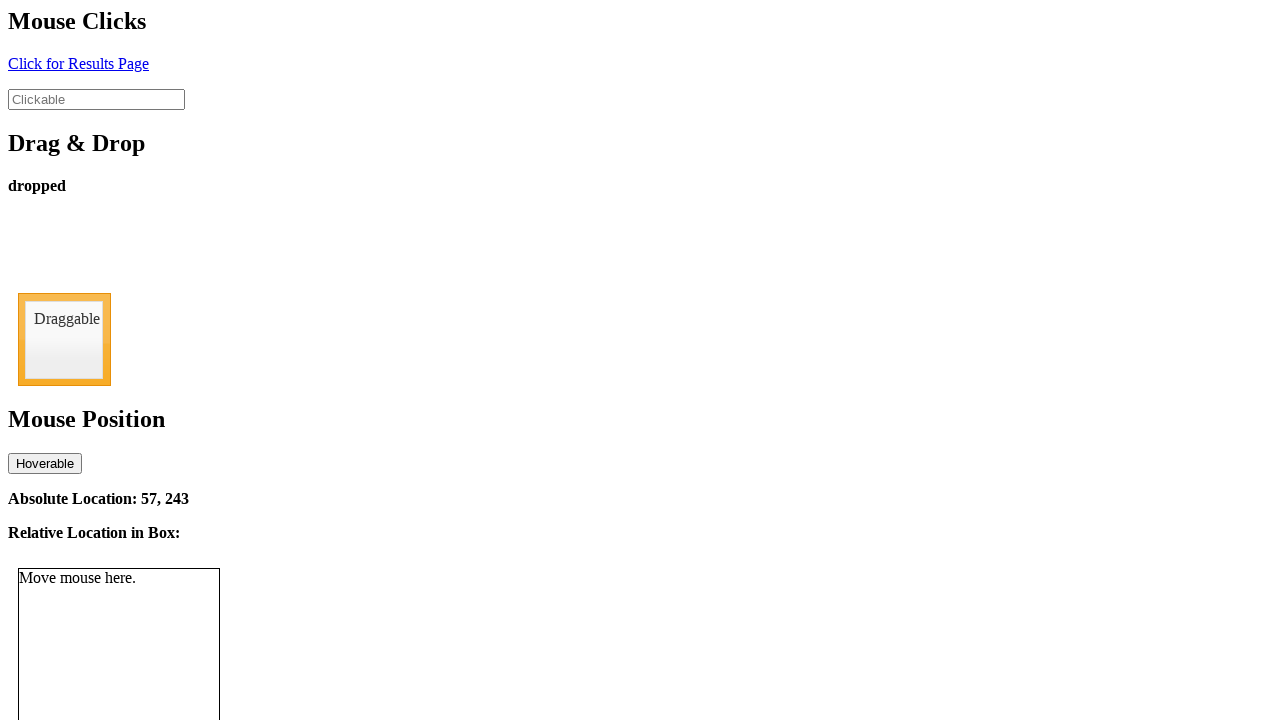